Solves a math problem on the page by reading a value, calculating the answer using a logarithmic formula, filling the answer field, checking required checkboxes, and submitting the form

Starting URL: https://suninjuly.github.io/math.html

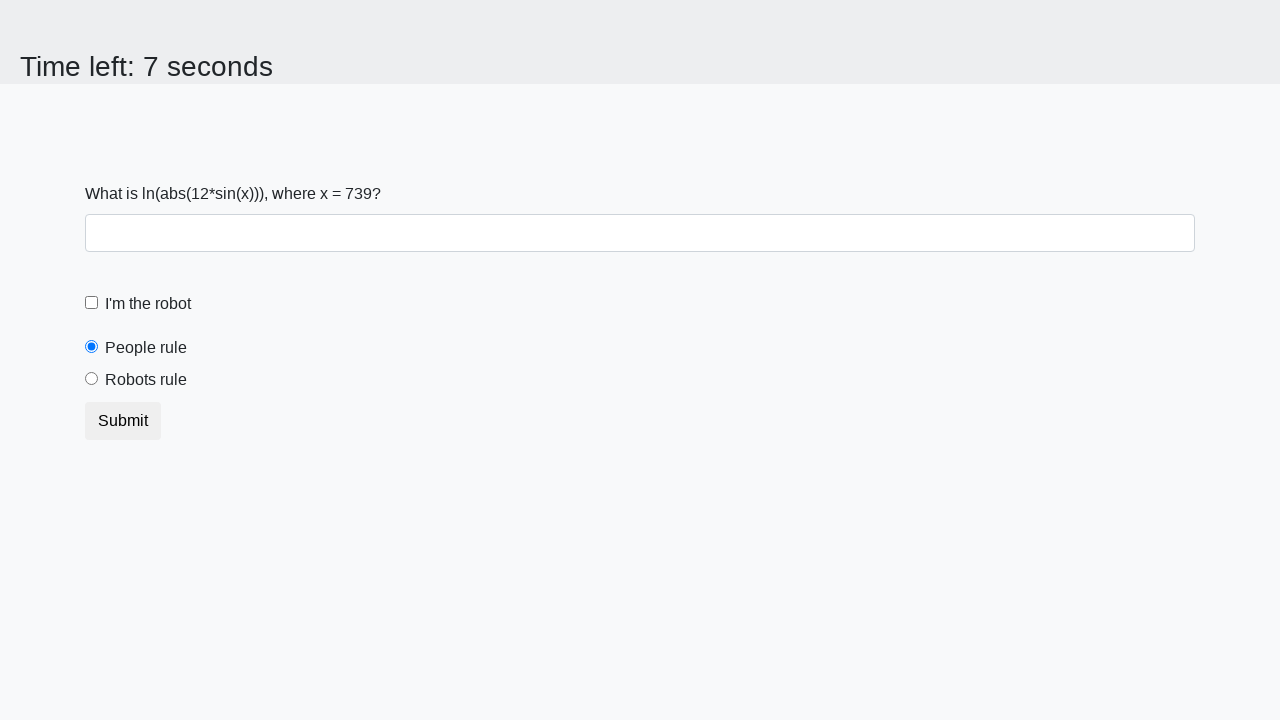

Located the x value element on the page
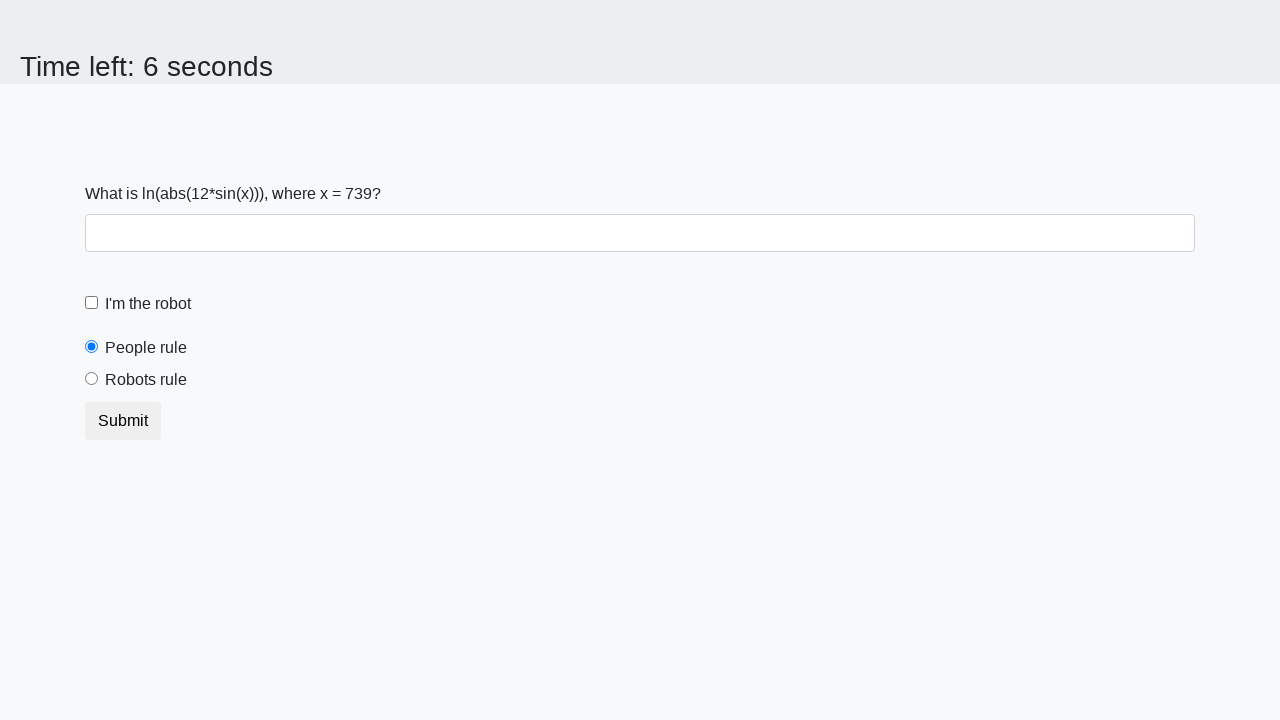

Extracted x value from the element
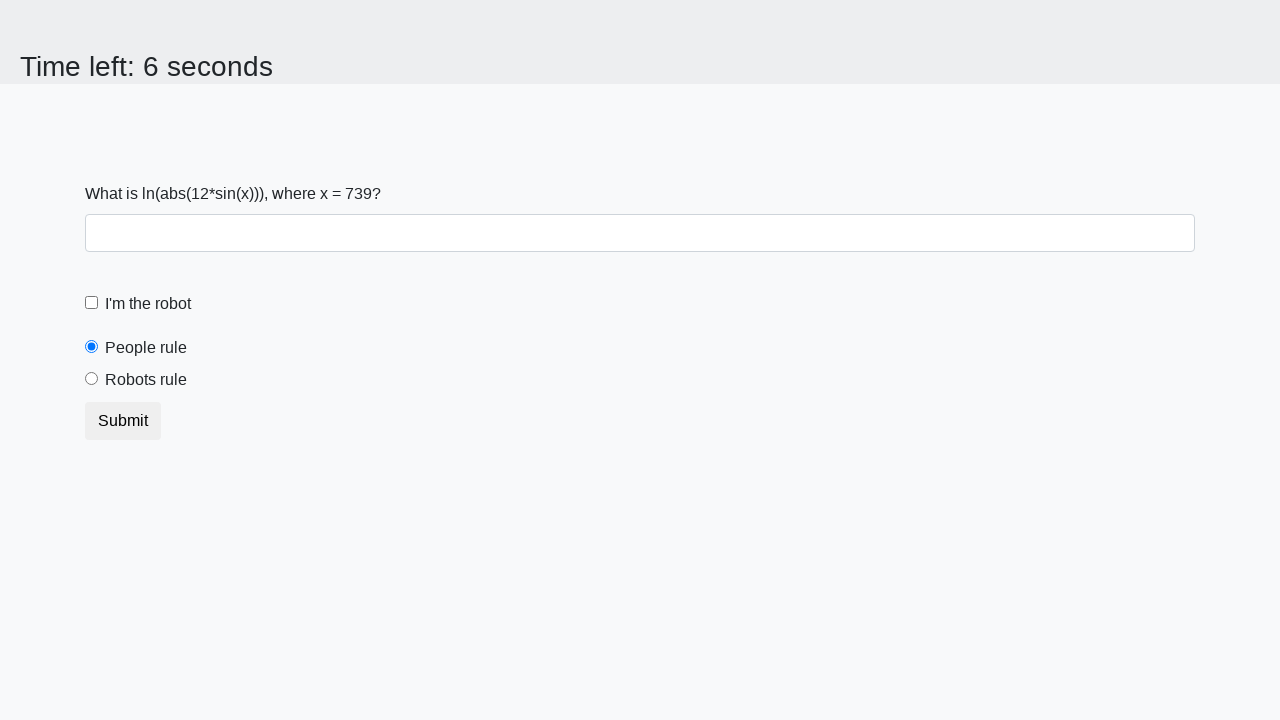

Calculated answer using logarithmic formula: 2.0749499431787872
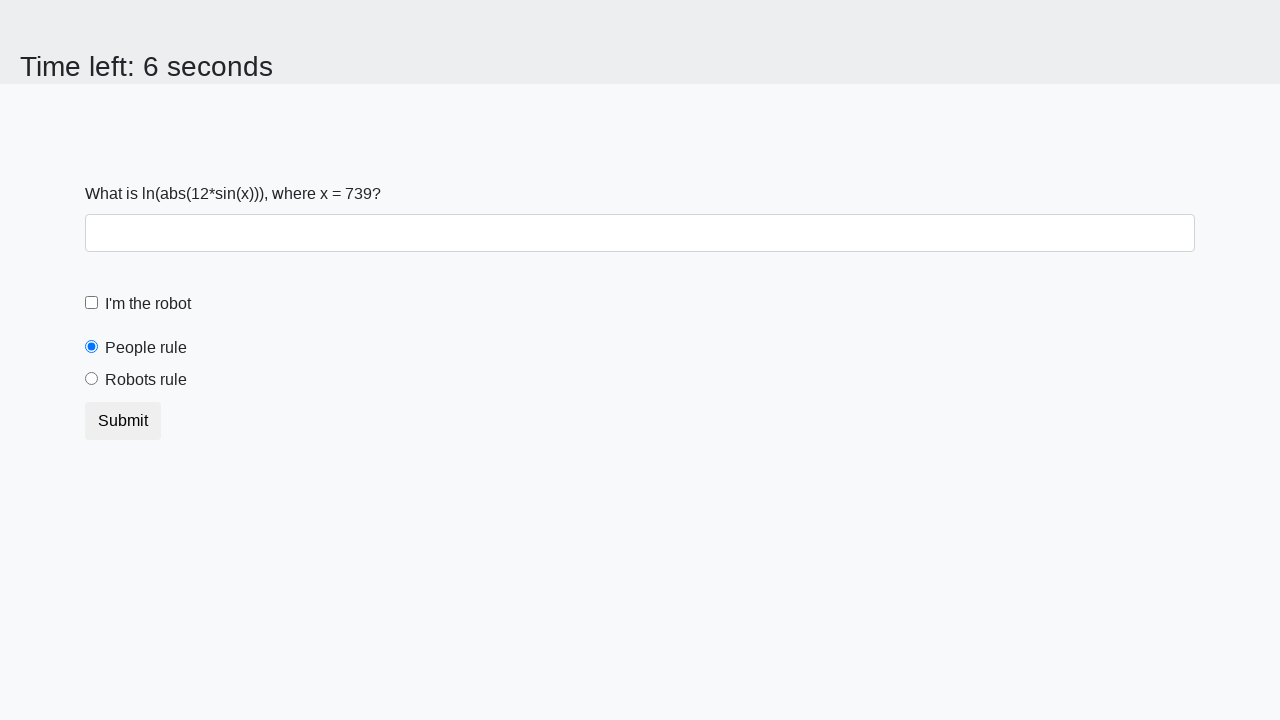

Filled the answer field with calculated result on #answer
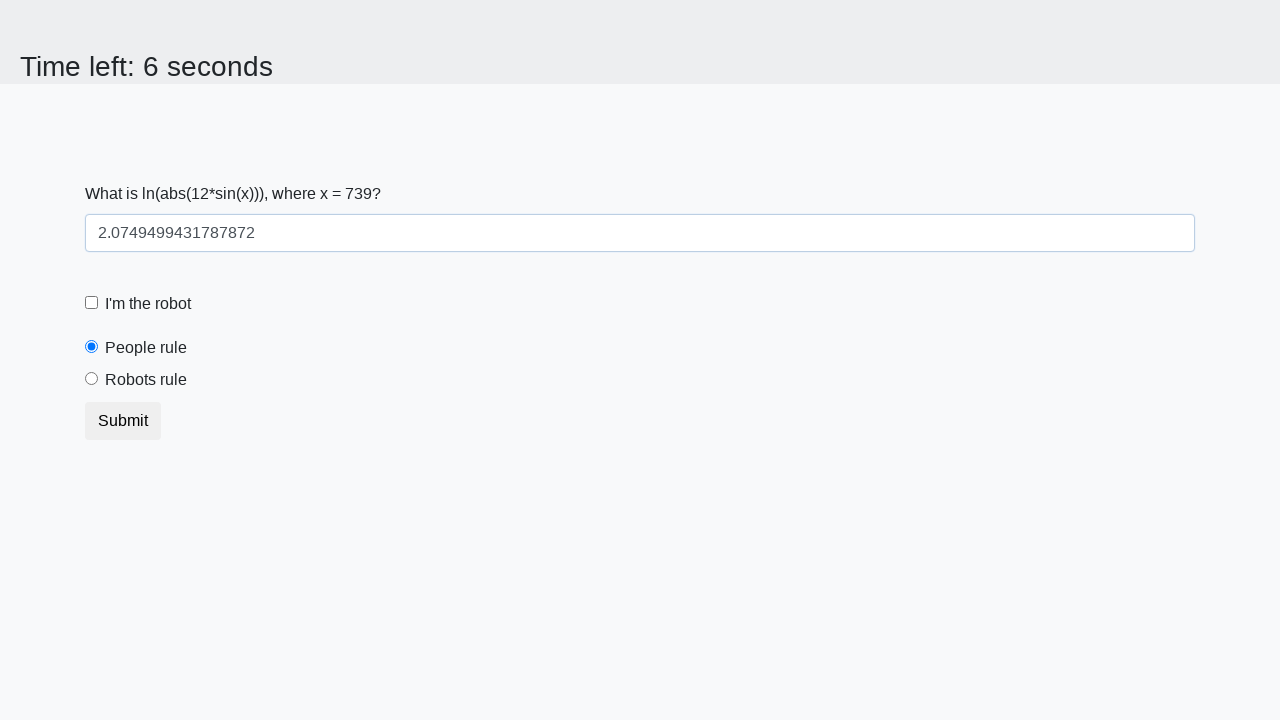

Checked the robot checkbox at (92, 303) on #robotCheckbox
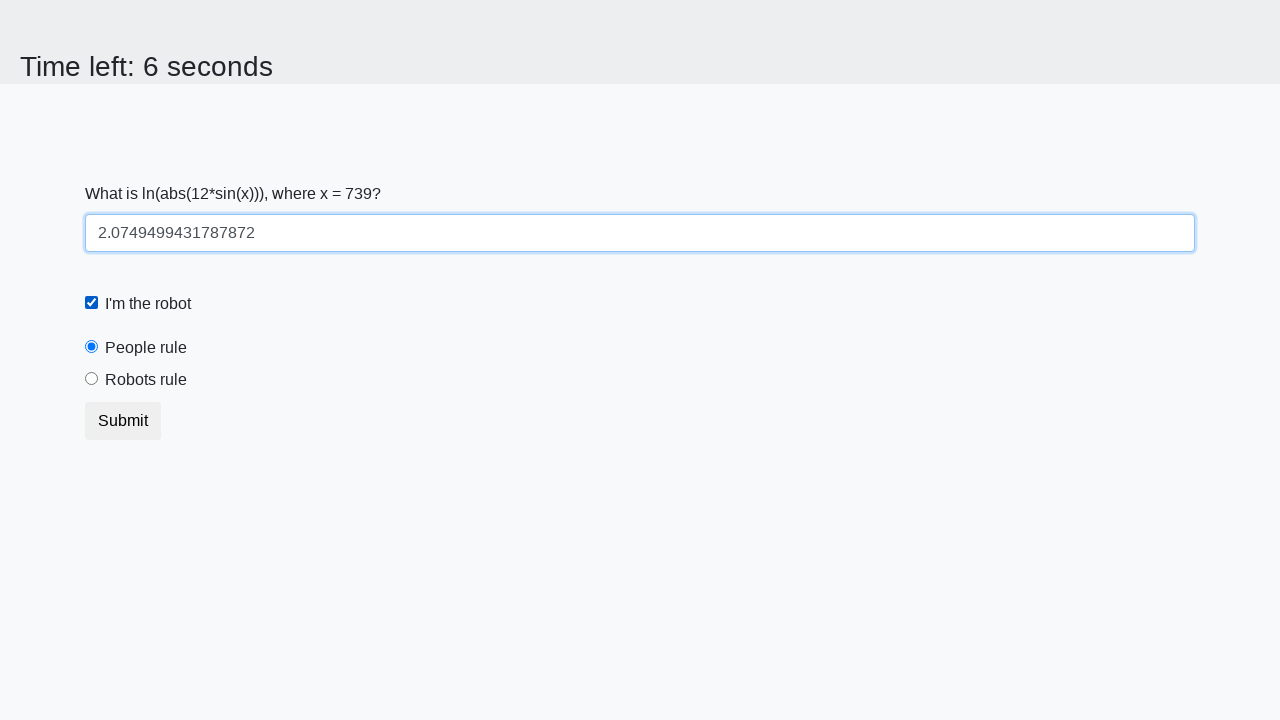

Selected the robots rule radio button at (92, 379) on #robotsRule
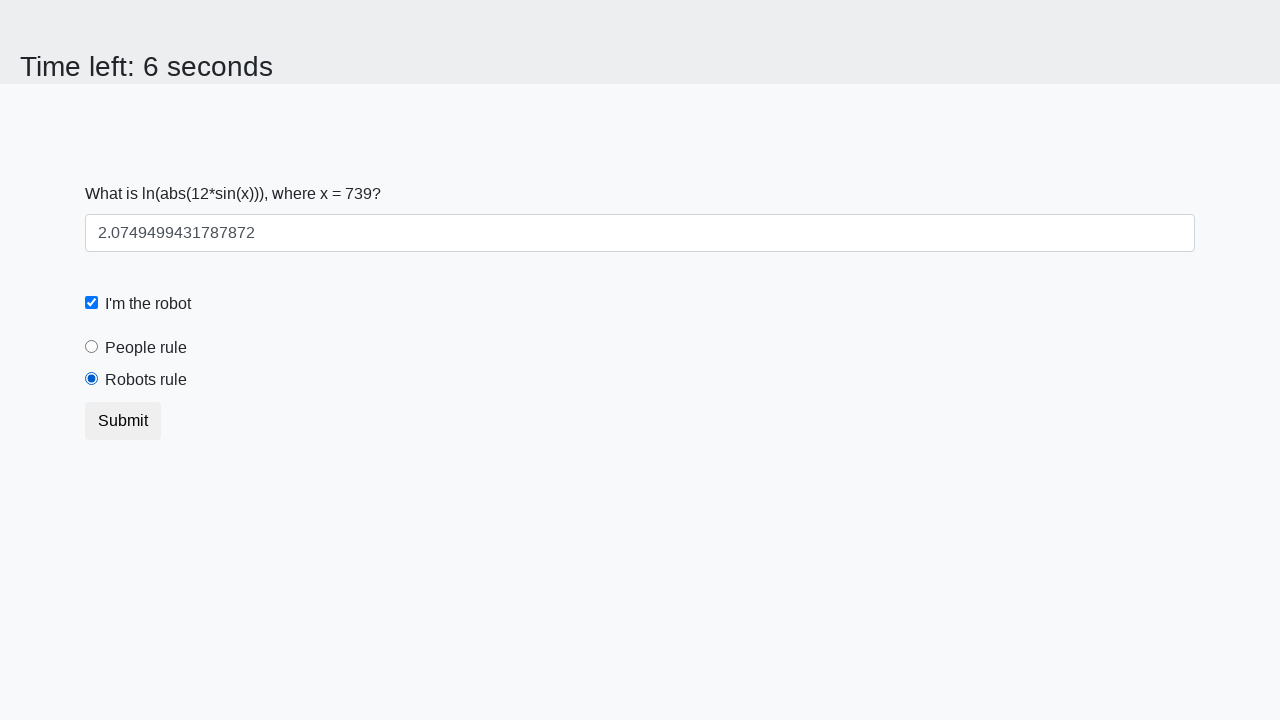

Clicked the submit button to complete the form at (123, 421) on button
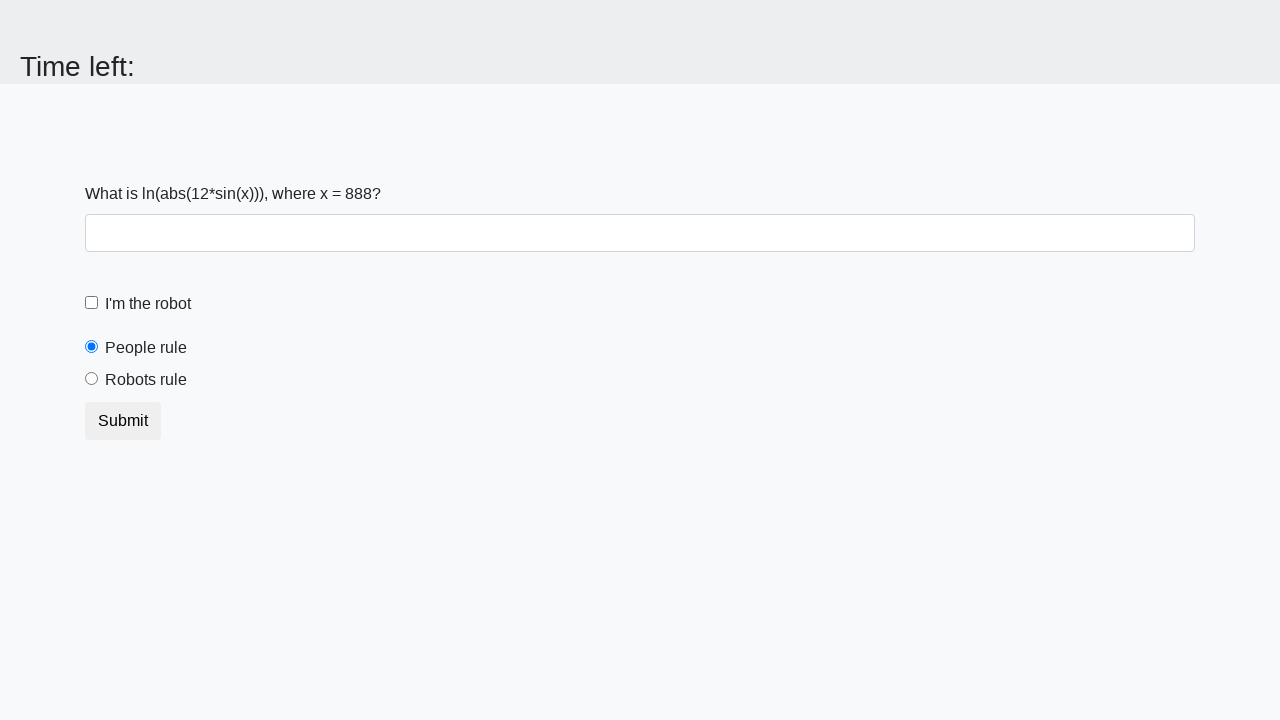

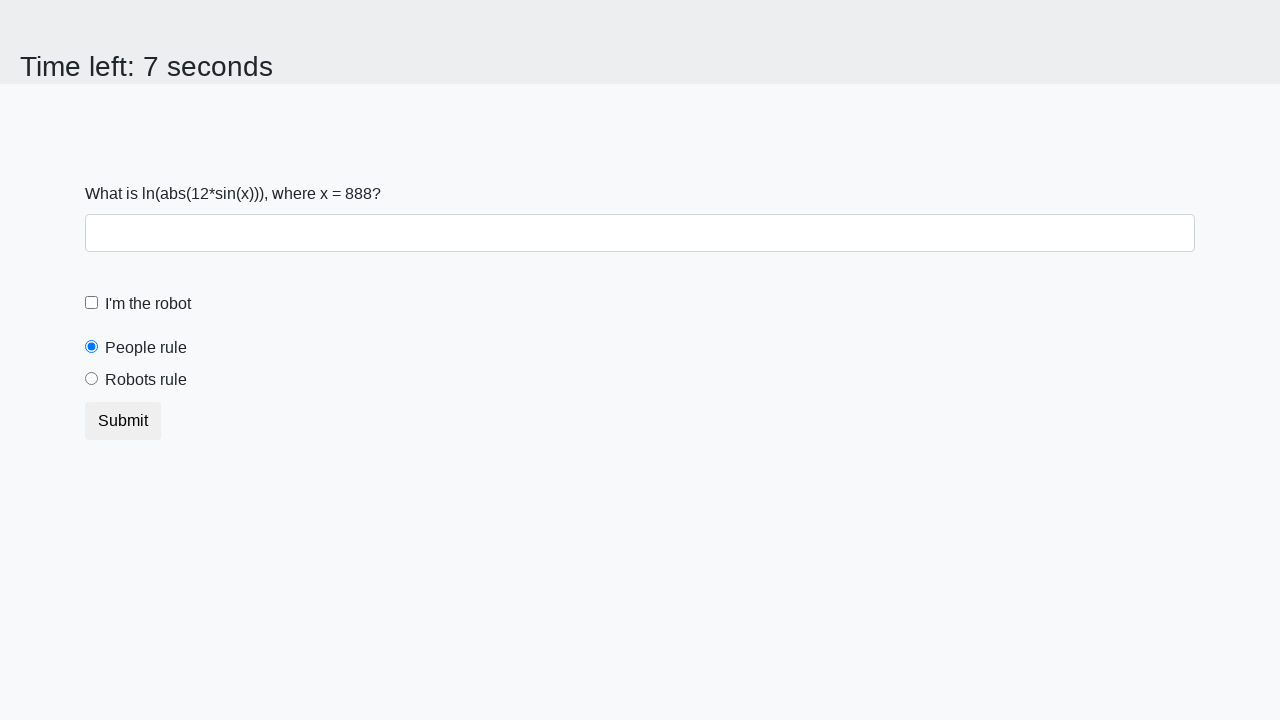